Tests mouse hover functionality by hovering over an image to reveal a link and clicking it

Starting URL: https://the-internet.herokuapp.com/hovers

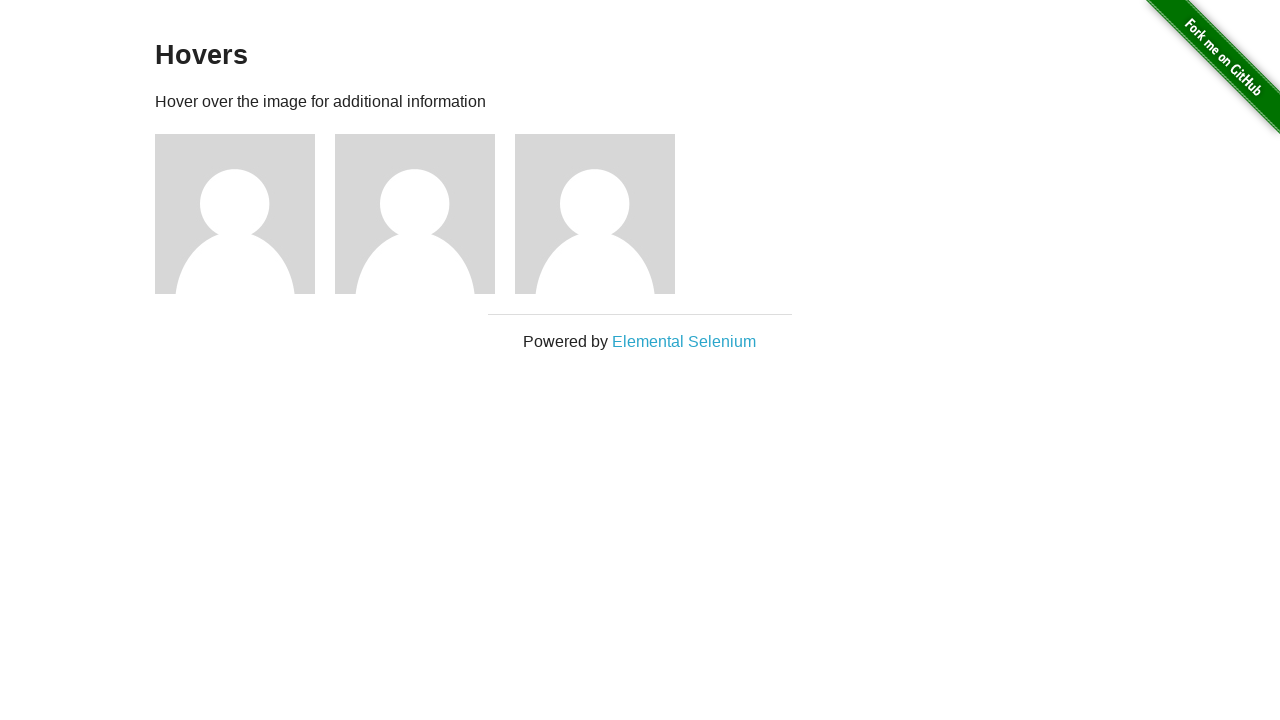

Hovered over first image to reveal hidden link at (245, 214) on div.figure >> nth=0
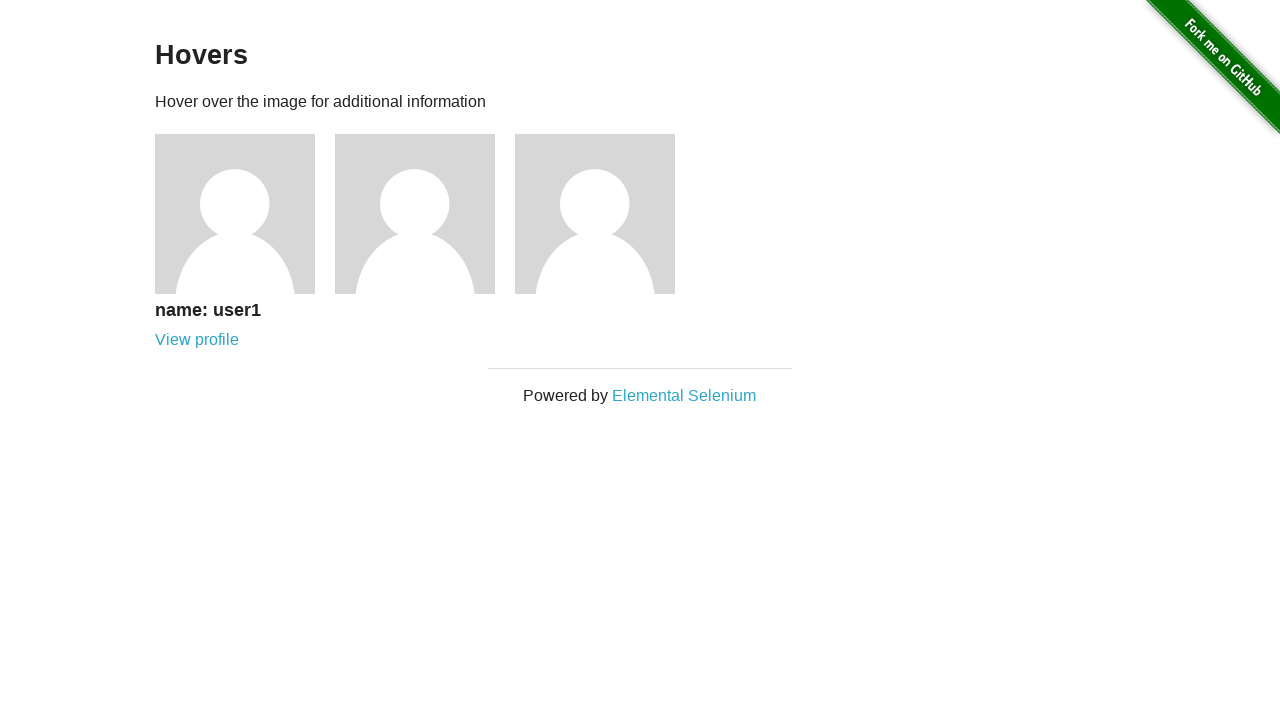

Clicked the revealed user link at (197, 340) on a[href='/users/1']
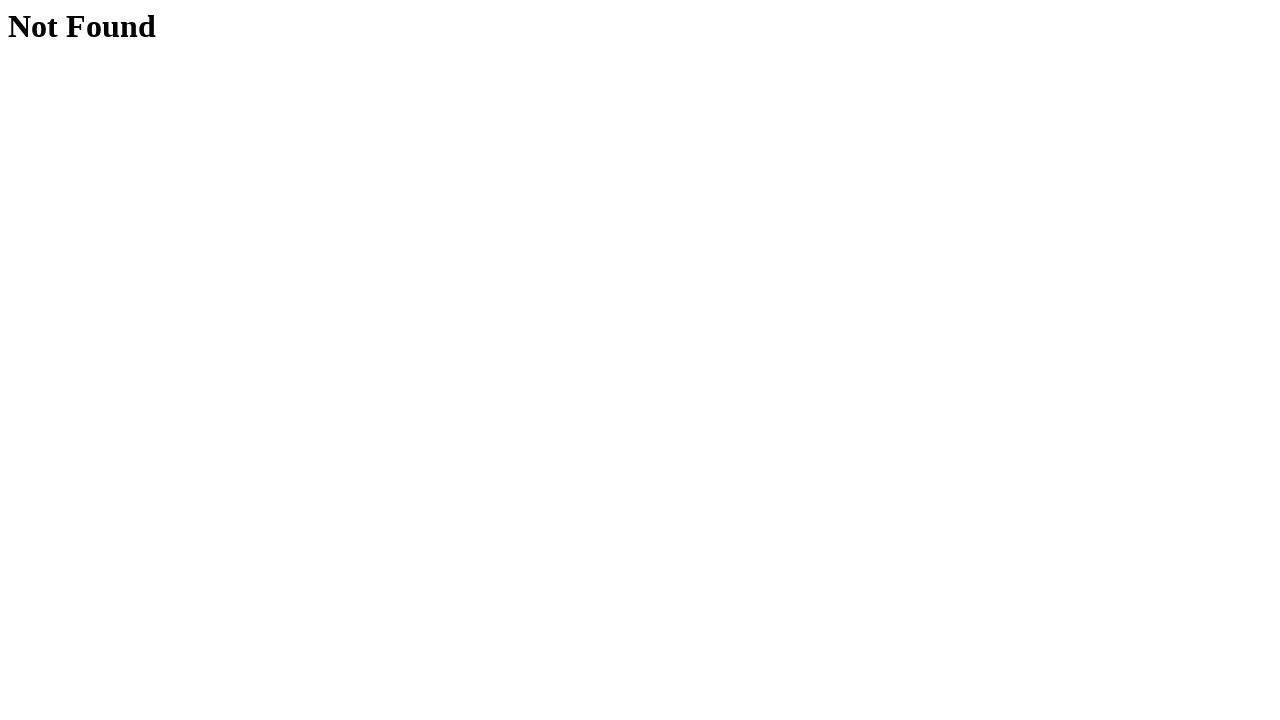

Verified navigation to /users/1 page
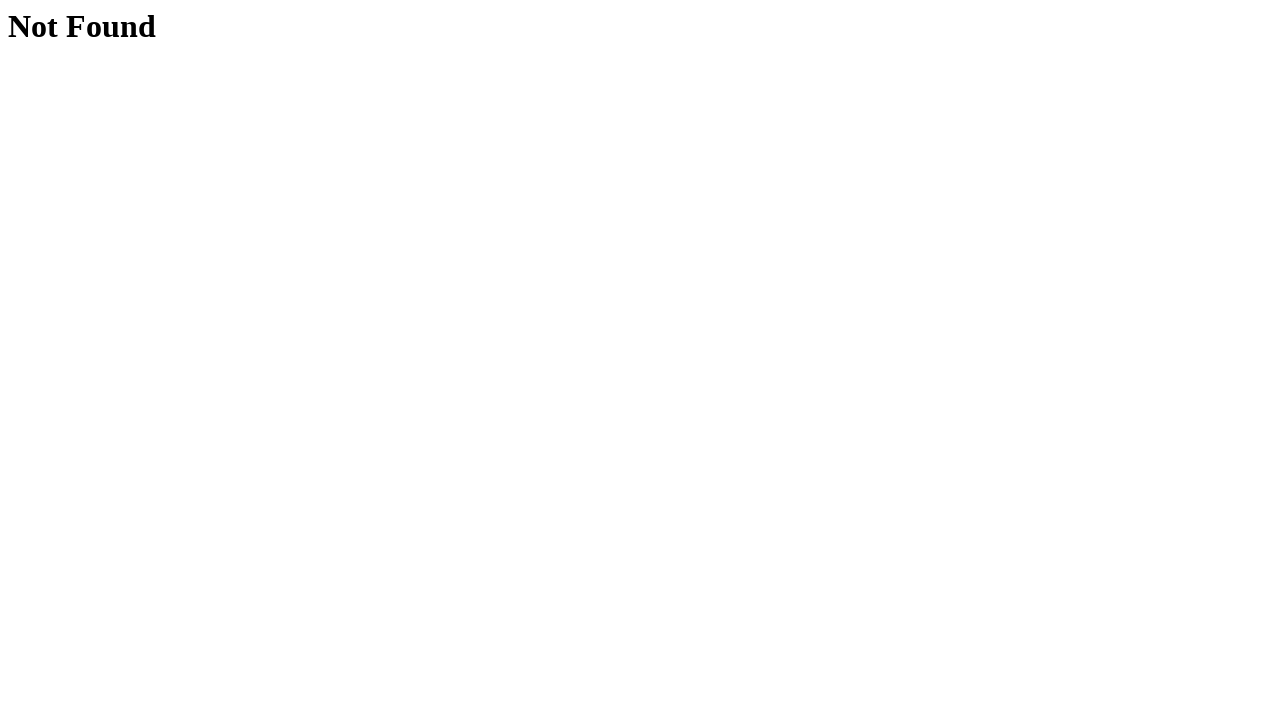

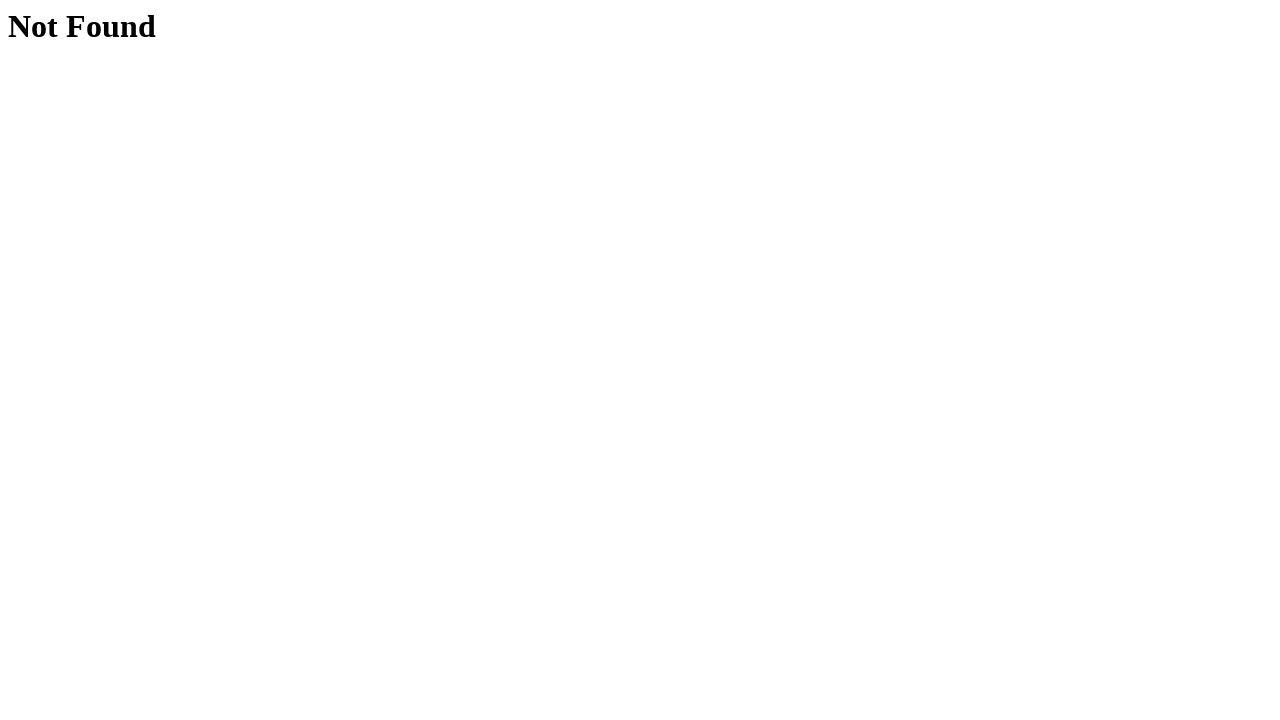